Tests dropdown selection by switching to iframe and selecting 'Saab' option from select element

Starting URL: https://www.w3schools.com/tags/tryit.asp?filename=tryhtml_select

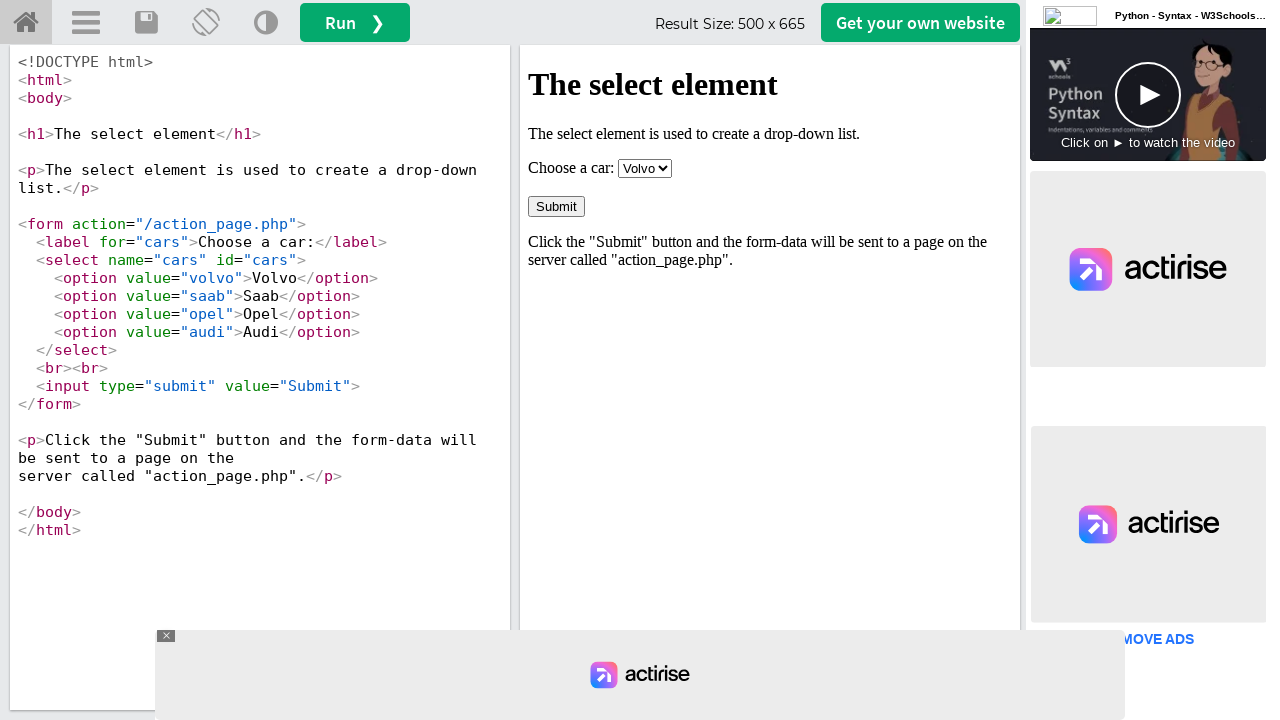

Switched to iframeResult frame
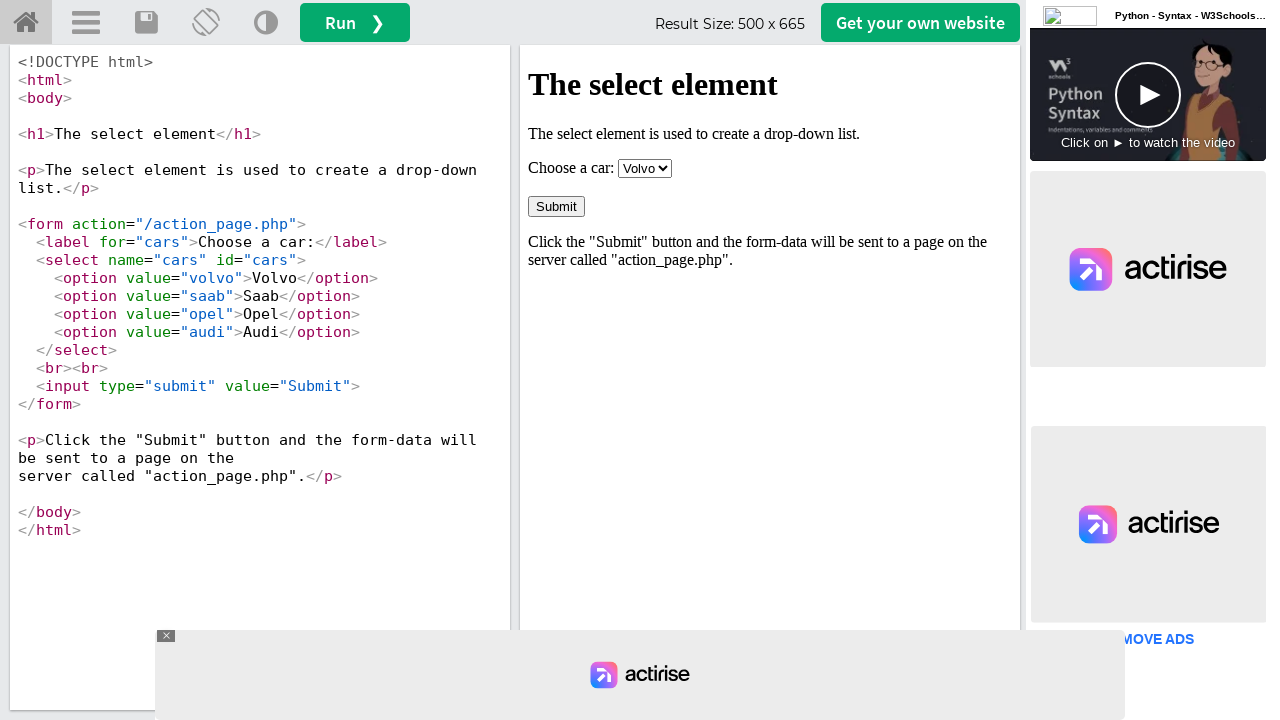

Selected 'Saab' option from dropdown
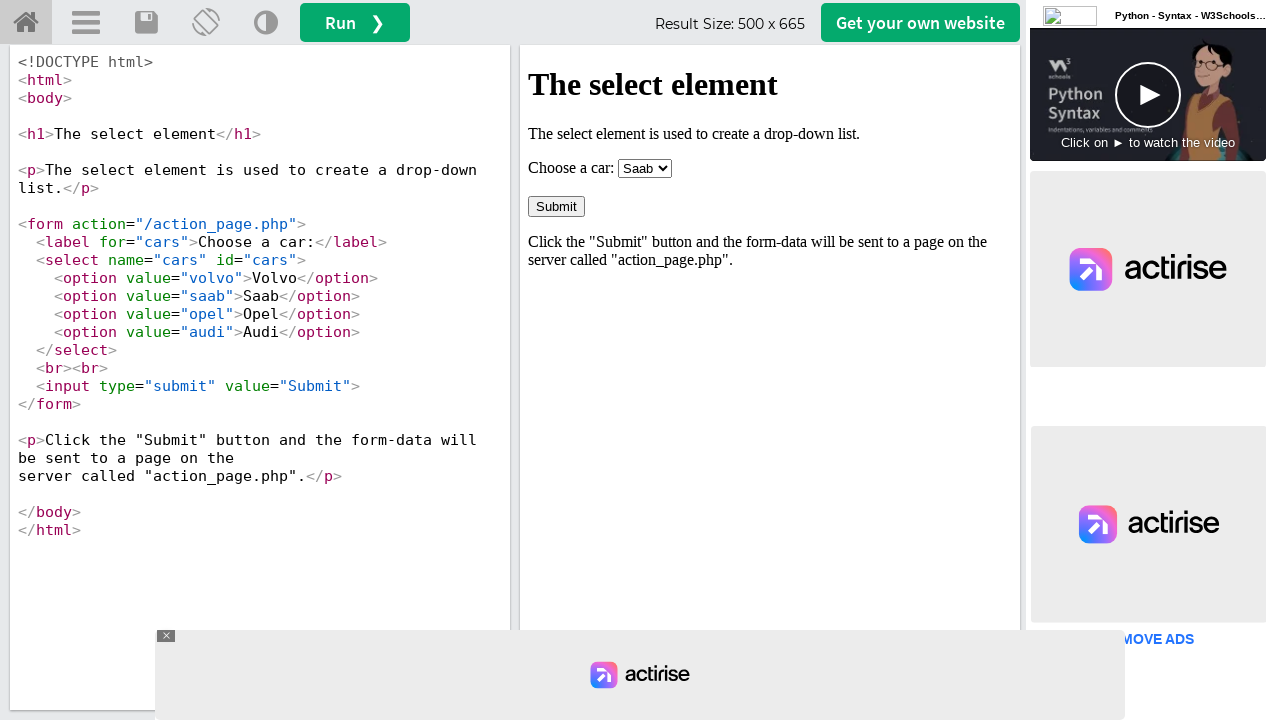

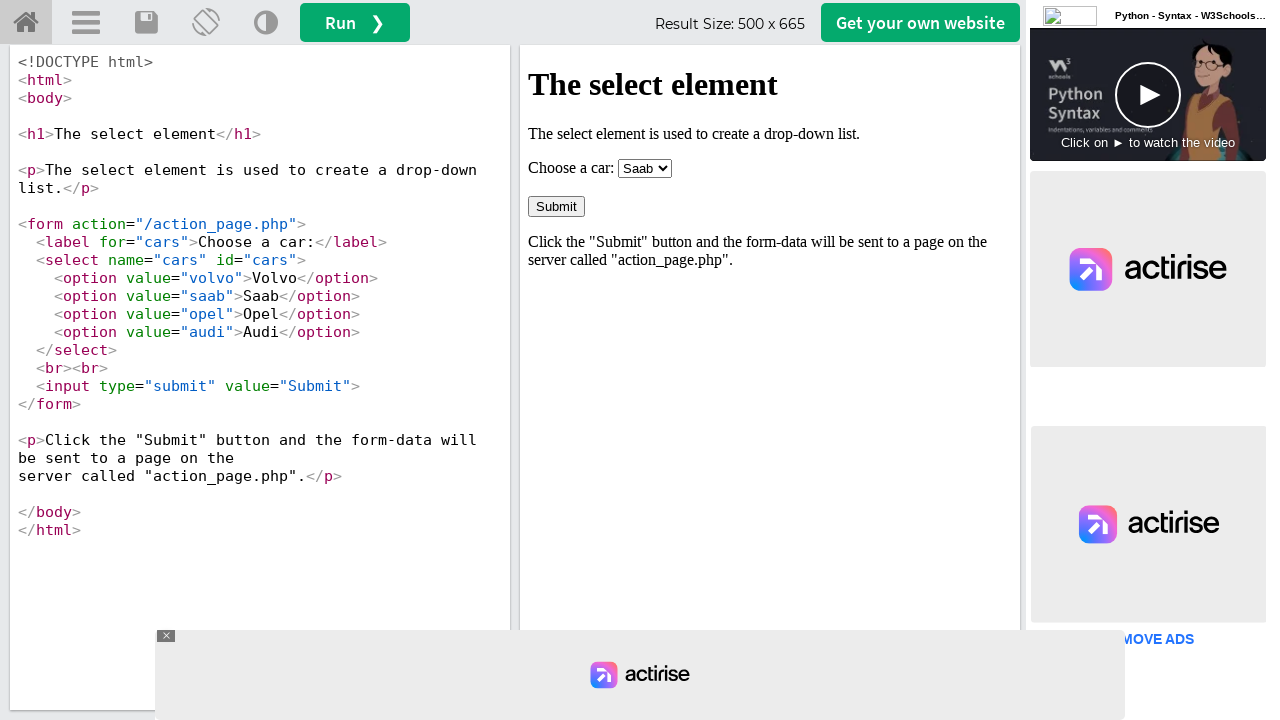